Navigates to the uses page and verifies the page title contains "Daniel Roe"

Starting URL: https://roe.dev/uses

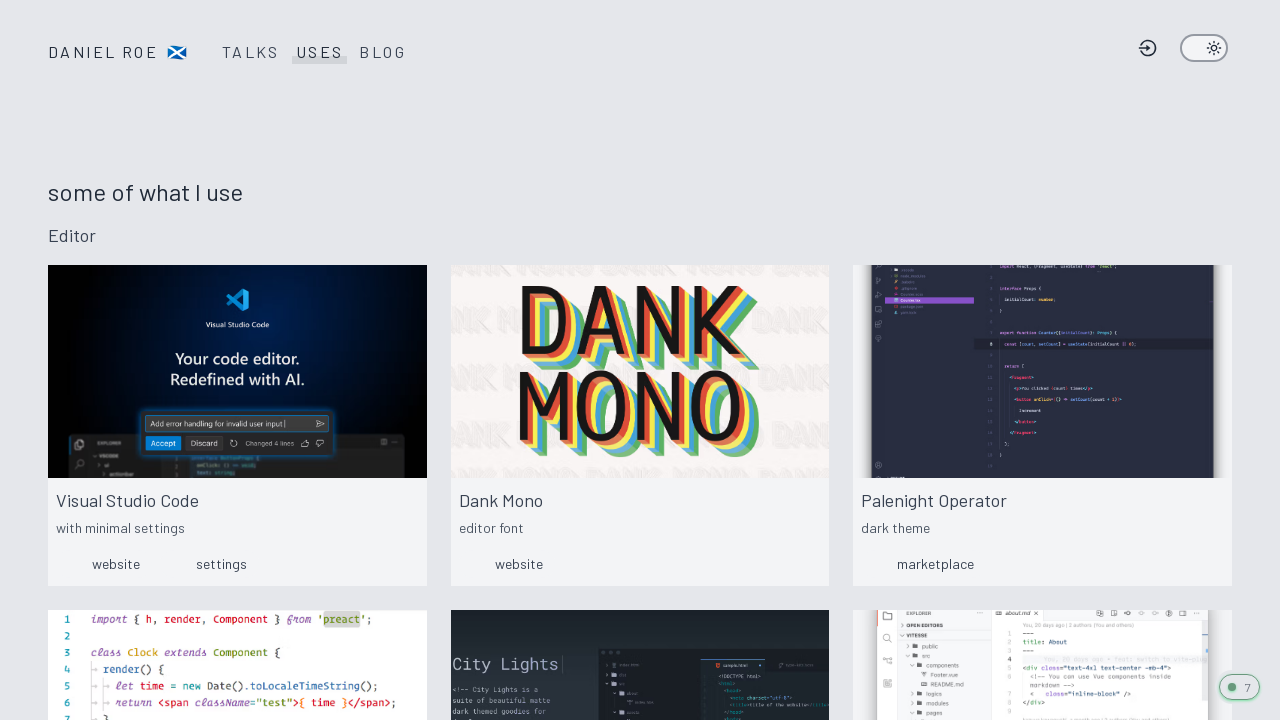

Navigated to https://roe.dev/uses
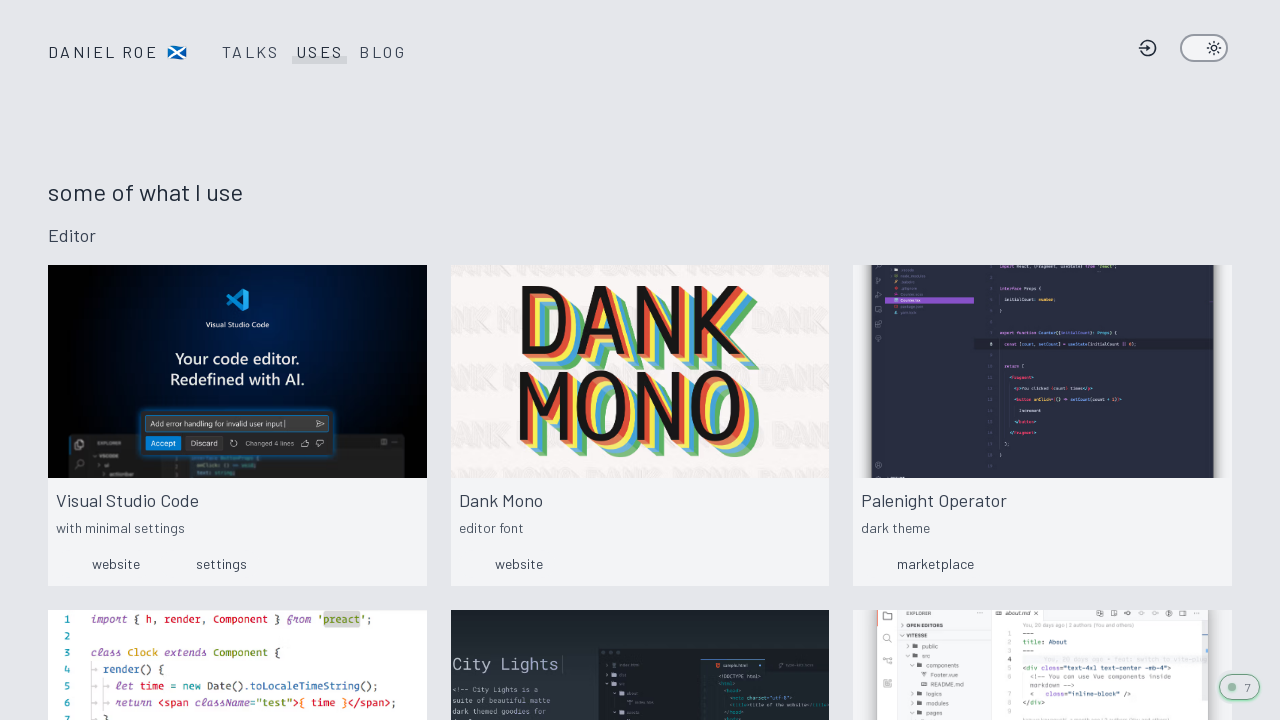

Located the title element
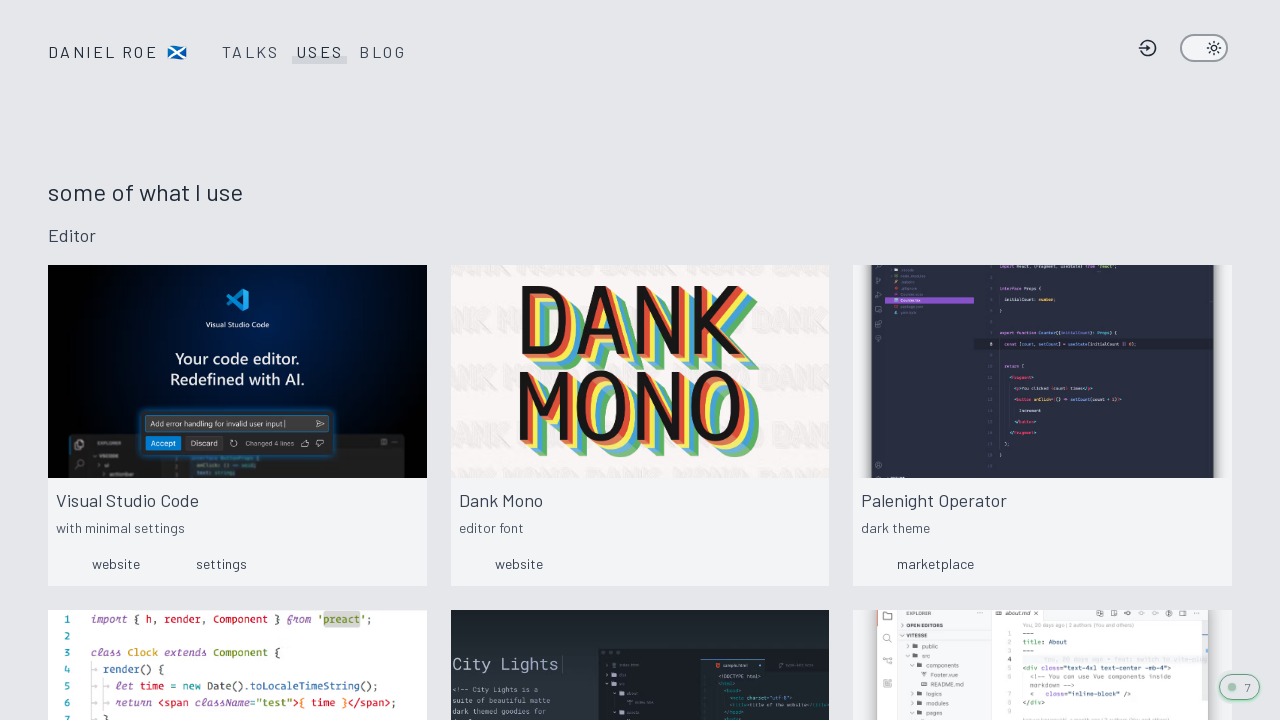

Verified page title contains 'Daniel Roe'
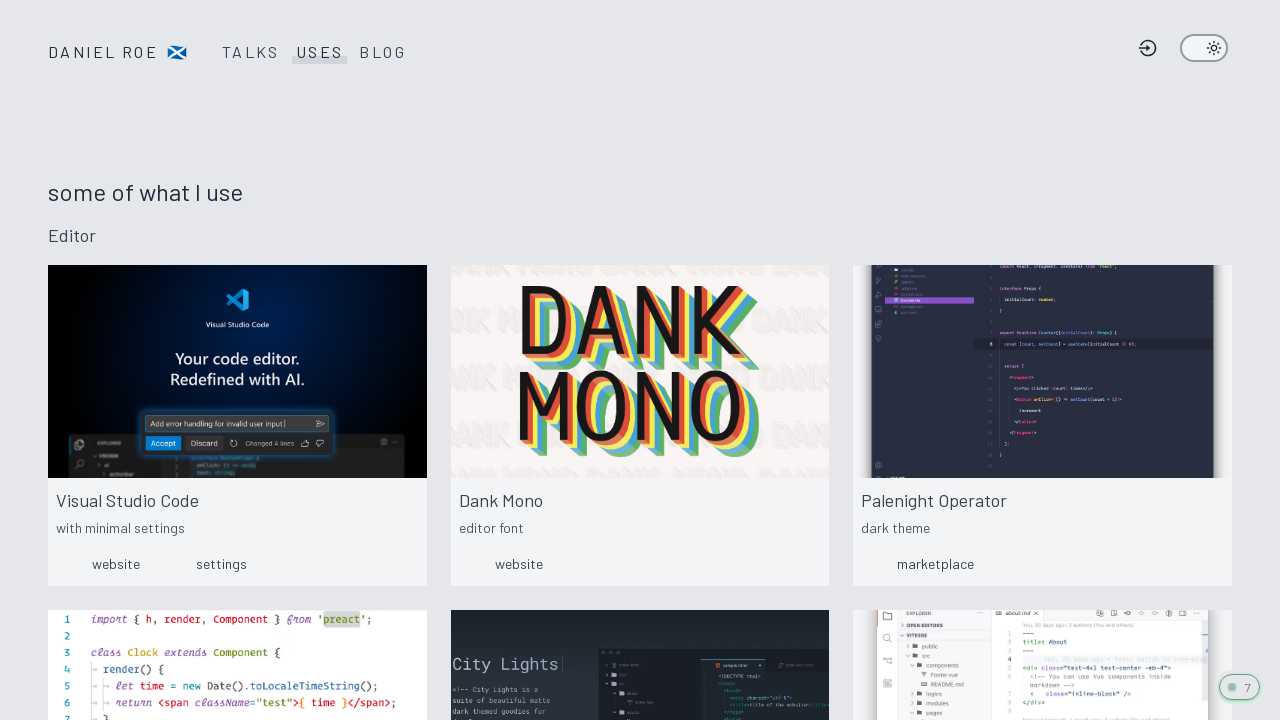

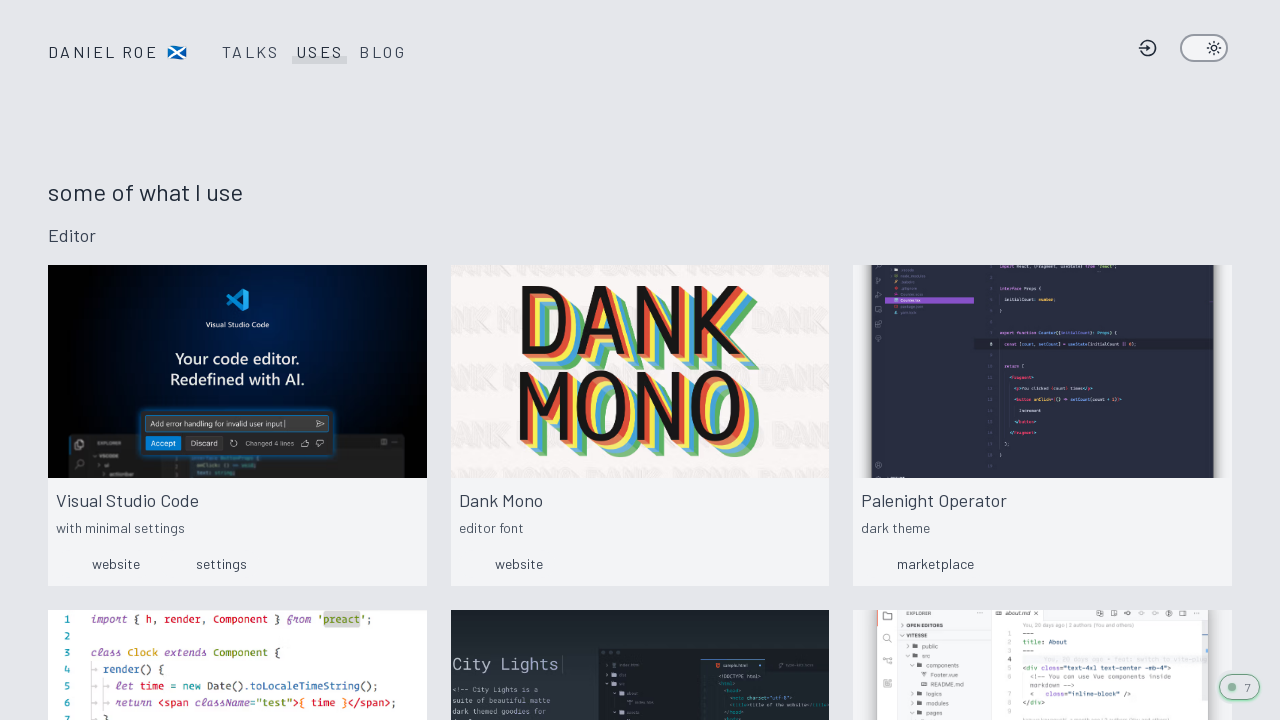